Tests range slider interaction using keyboard arrow keys to increment the slider value

Starting URL: https://www.selenium.dev/selenium/web/web-form.html

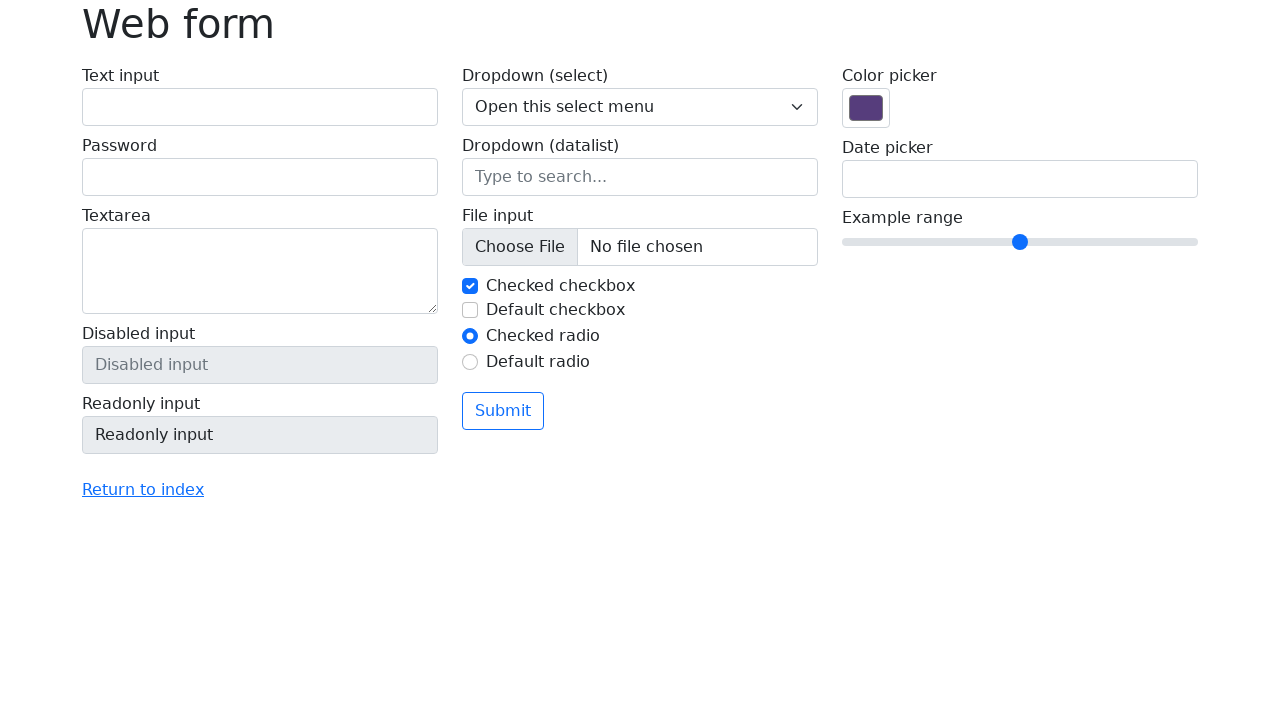

Located and clicked range slider to focus it at (1020, 242) on input[name='my-range']
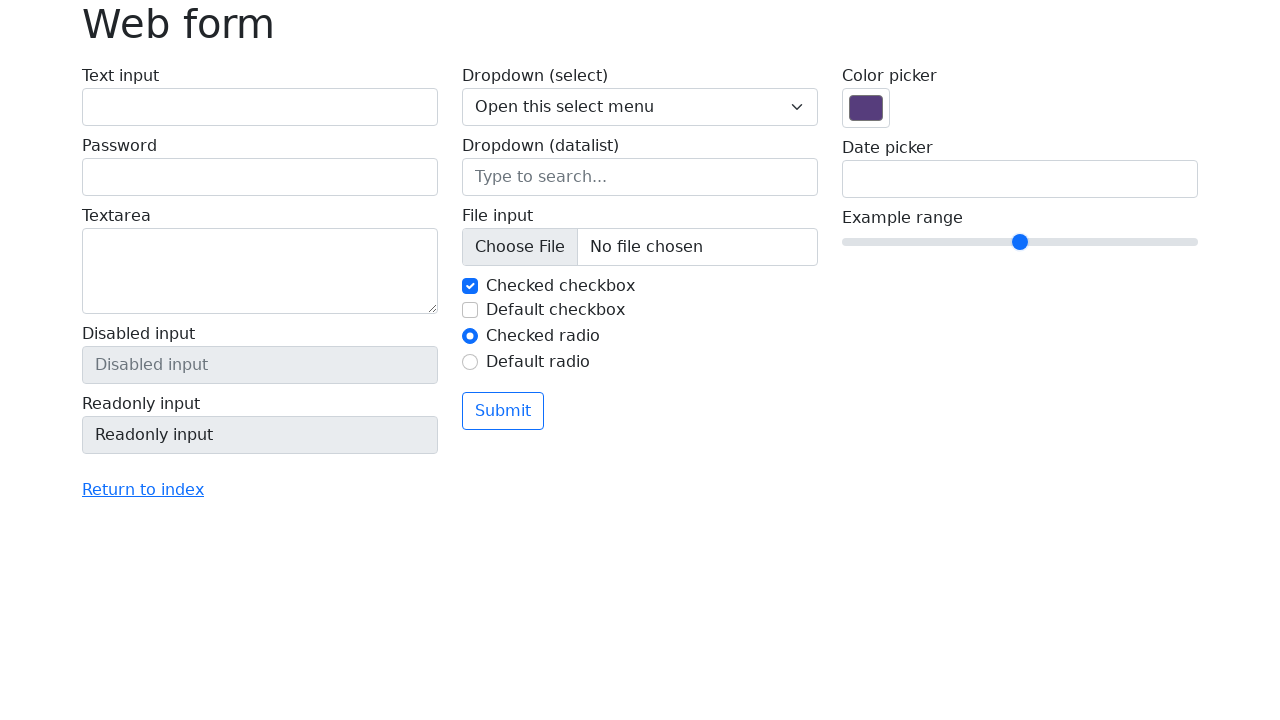

Pressed ArrowRight key to increment slider value (iteration 1/4) on input[name='my-range']
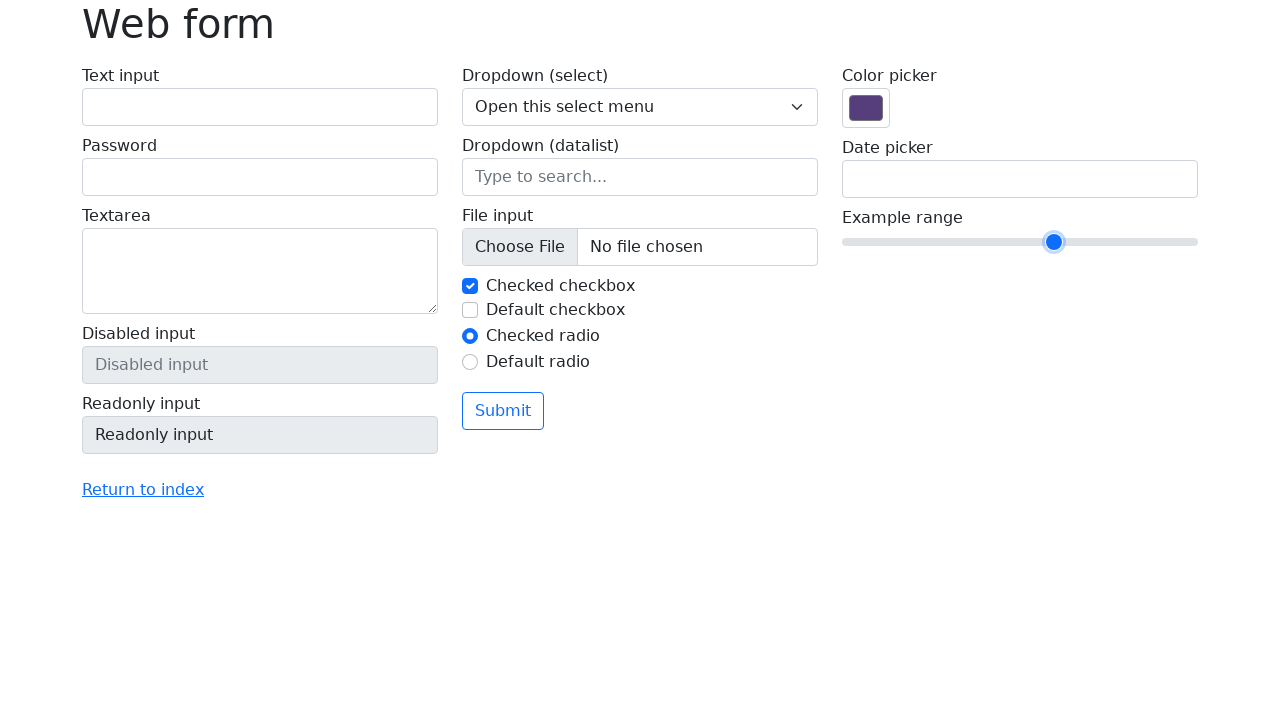

Pressed ArrowRight key to increment slider value (iteration 2/4) on input[name='my-range']
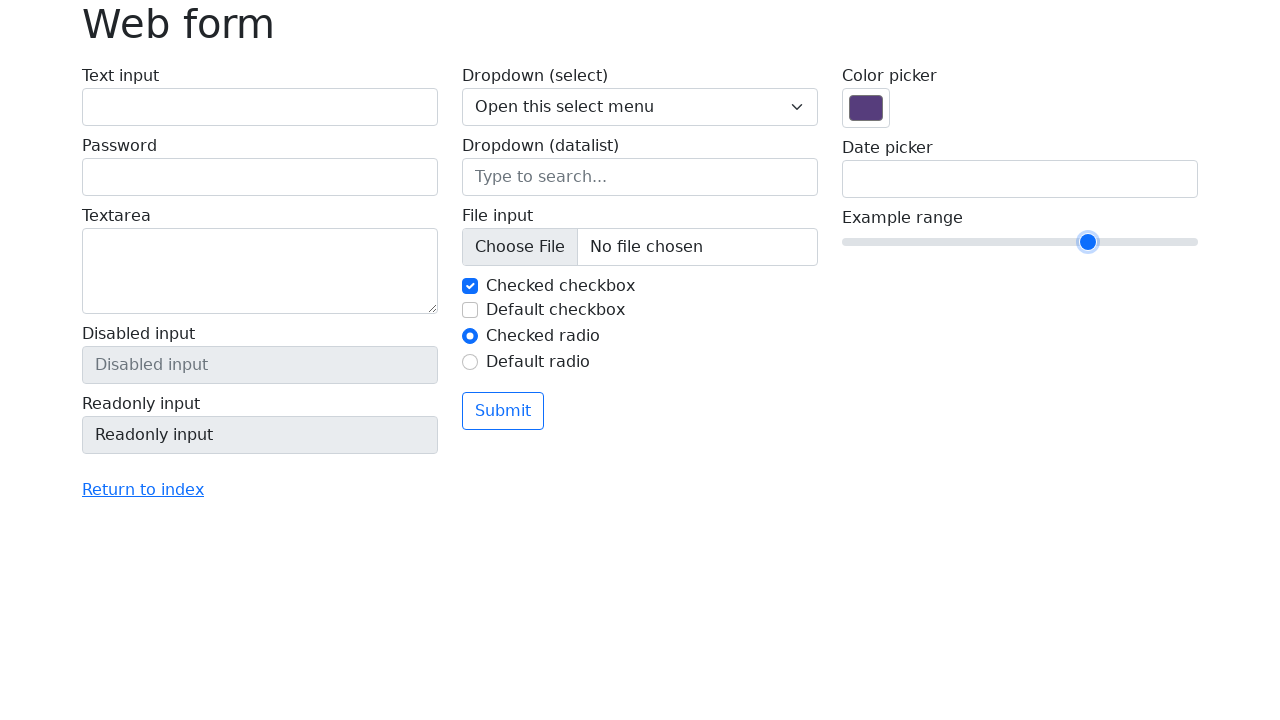

Pressed ArrowRight key to increment slider value (iteration 3/4) on input[name='my-range']
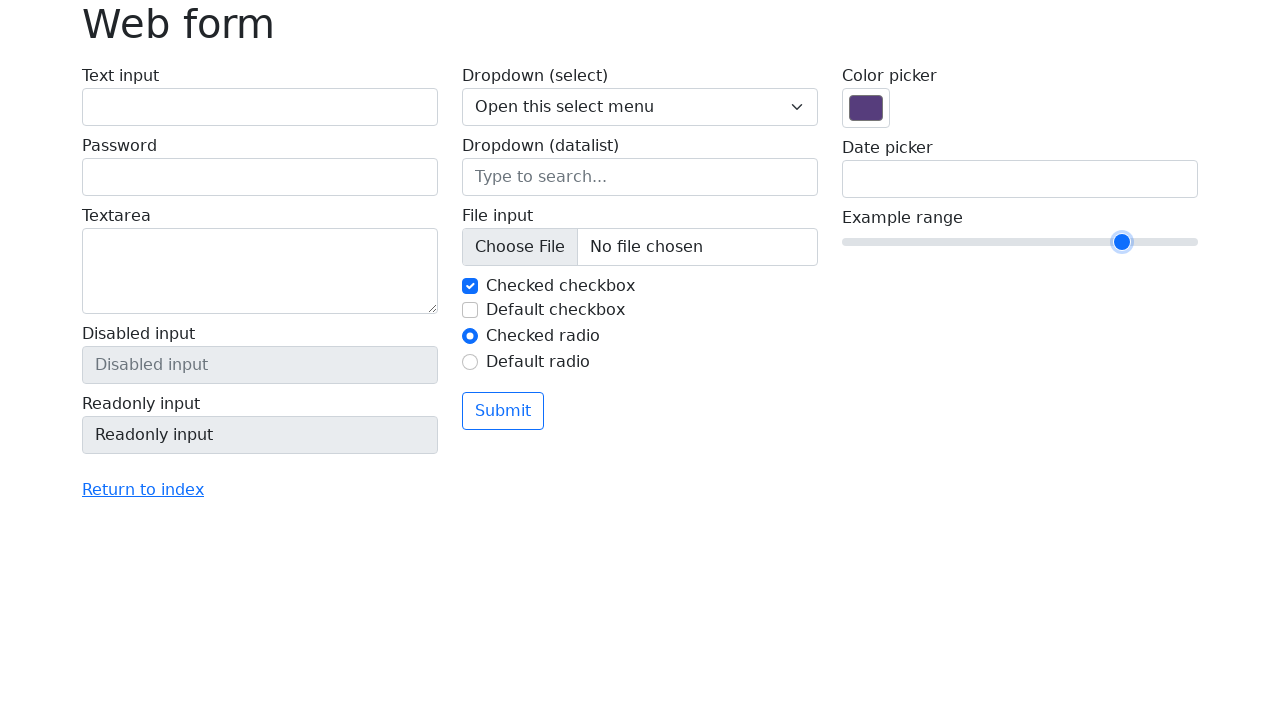

Pressed ArrowRight key to increment slider value (iteration 4/4) on input[name='my-range']
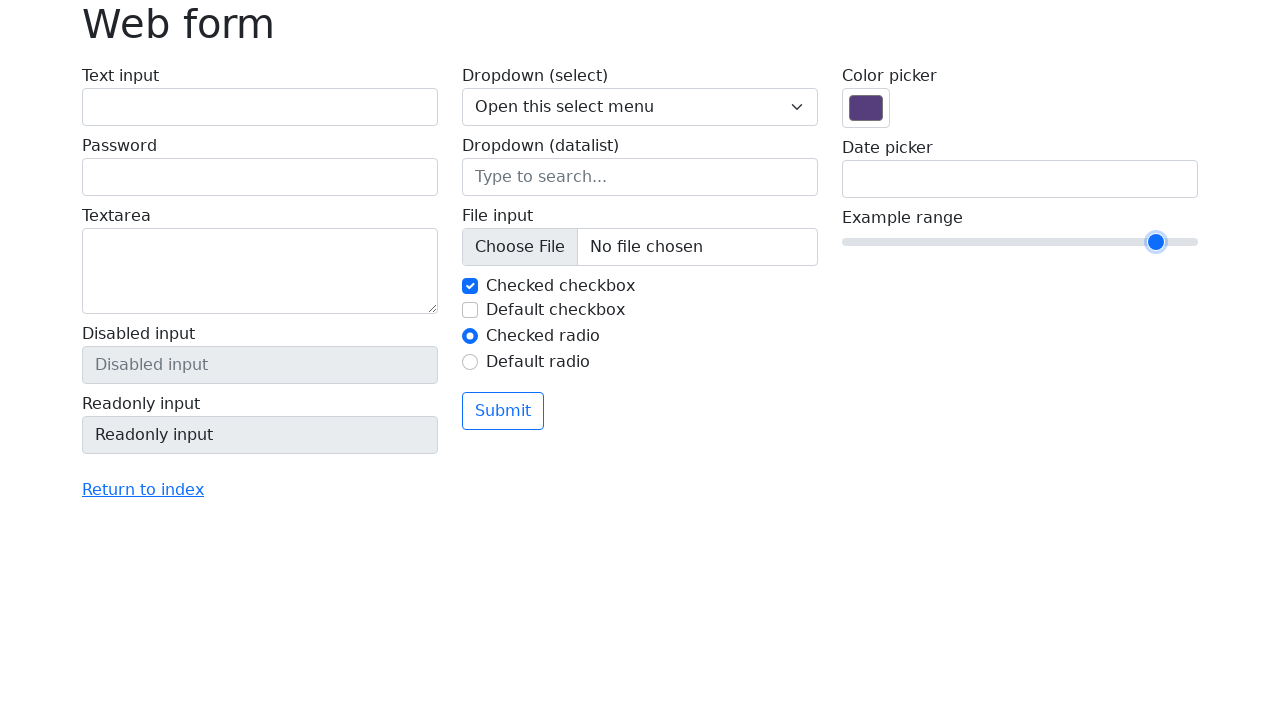

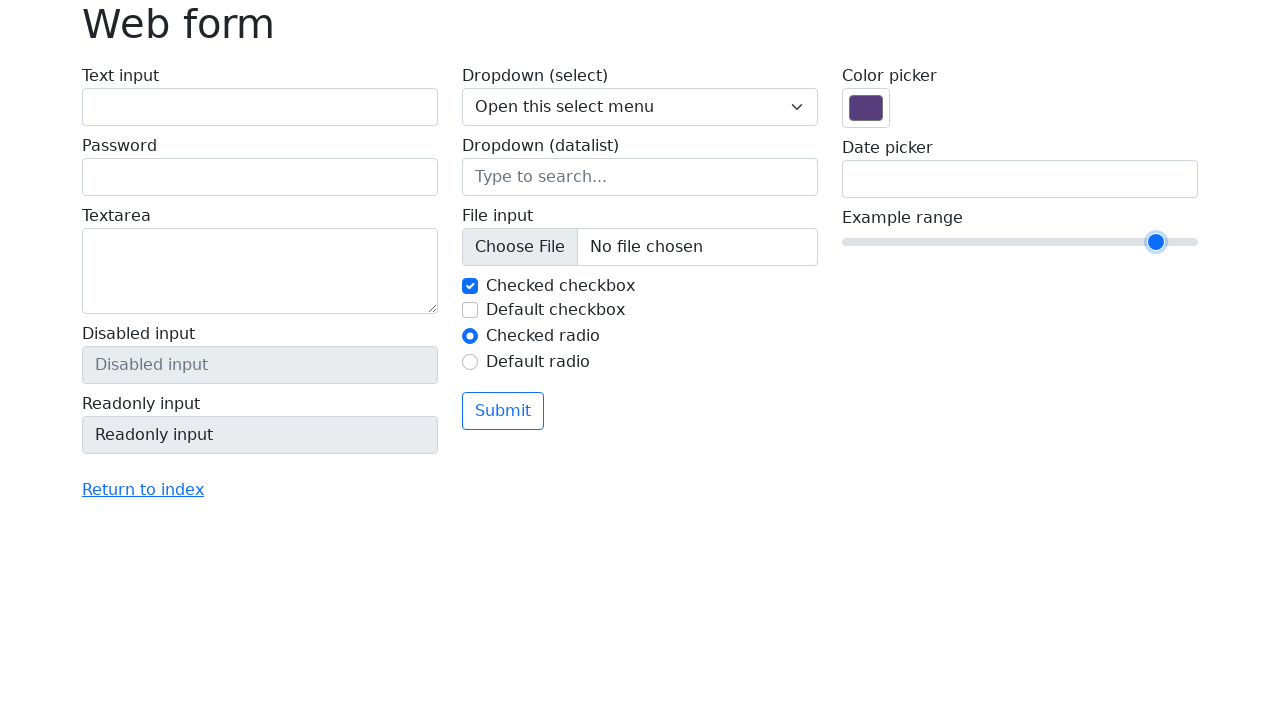